Tests the practice form on demoqa.com by filling out all form fields including name, email, gender, phone, date of birth, subjects, hobbies, file upload, address, state and city, then submitting and verifying the submitted data in the confirmation modal.

Starting URL: https://demoqa.com/automation-practice-form

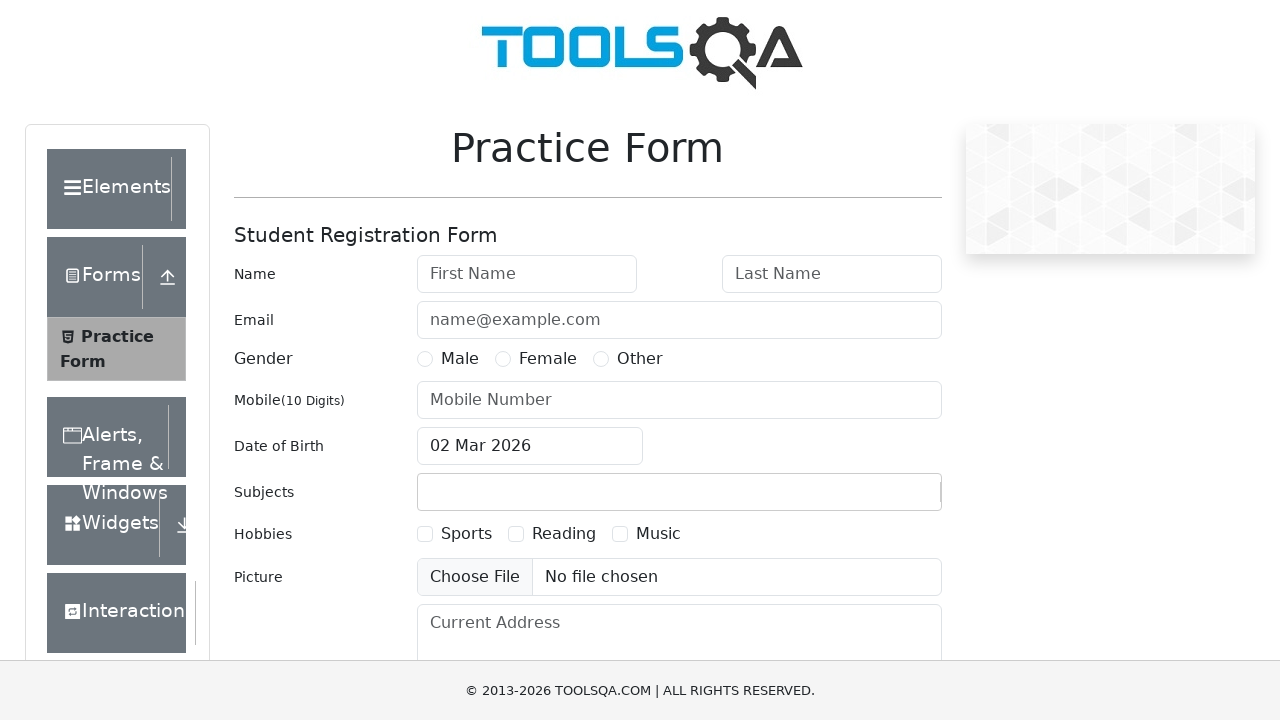

Filled first name field with 'Michael' on #firstName
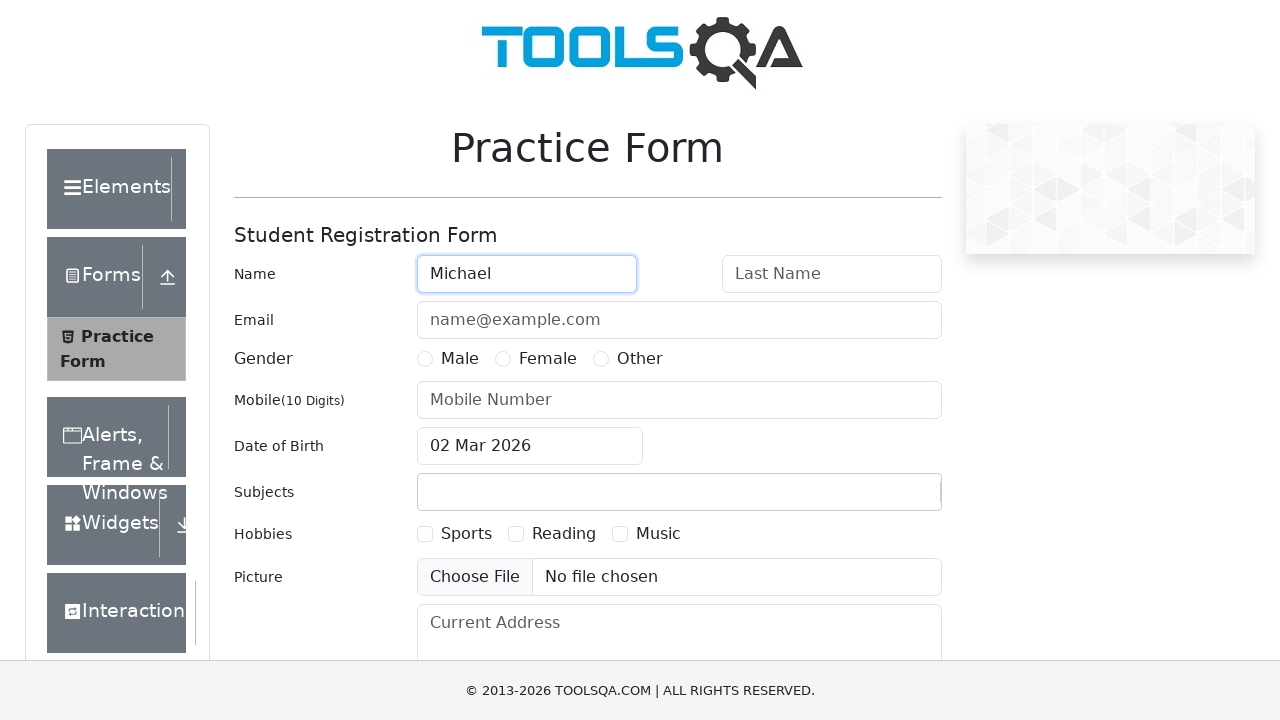

Filled last name field with 'Johnson' on #lastName
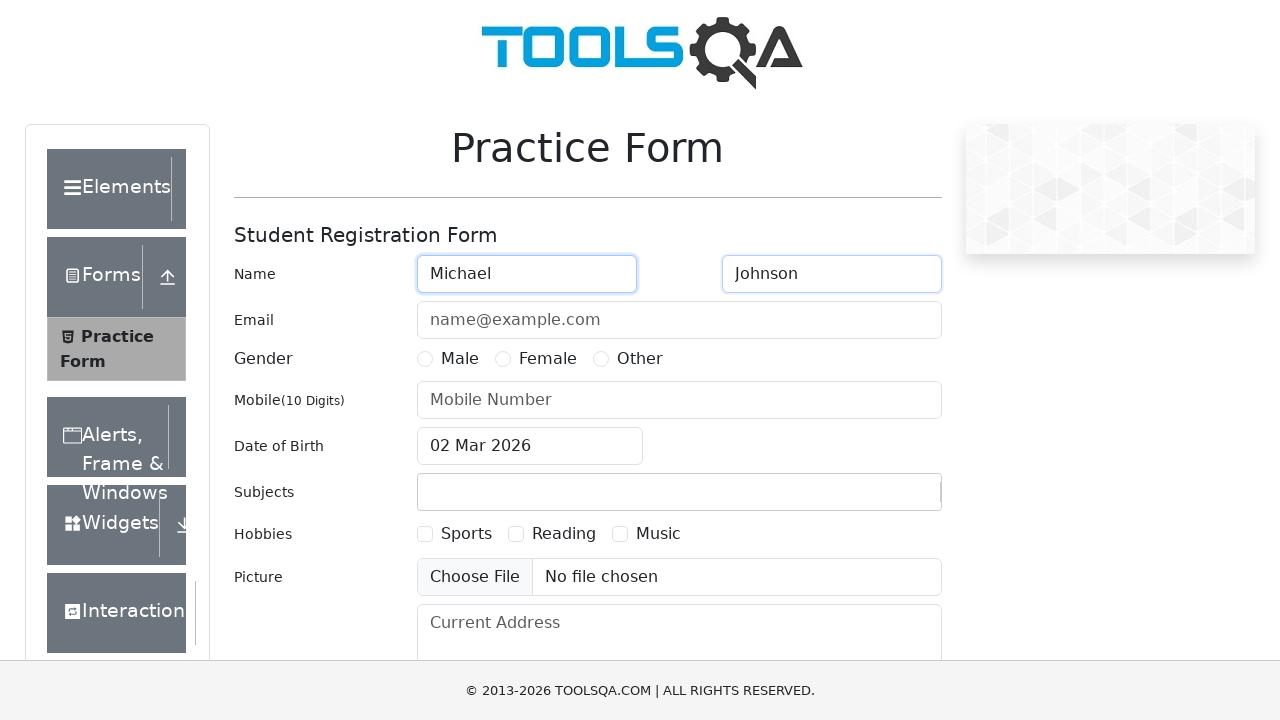

Filled email field with 'michael.johnson@example.com' on #userEmail
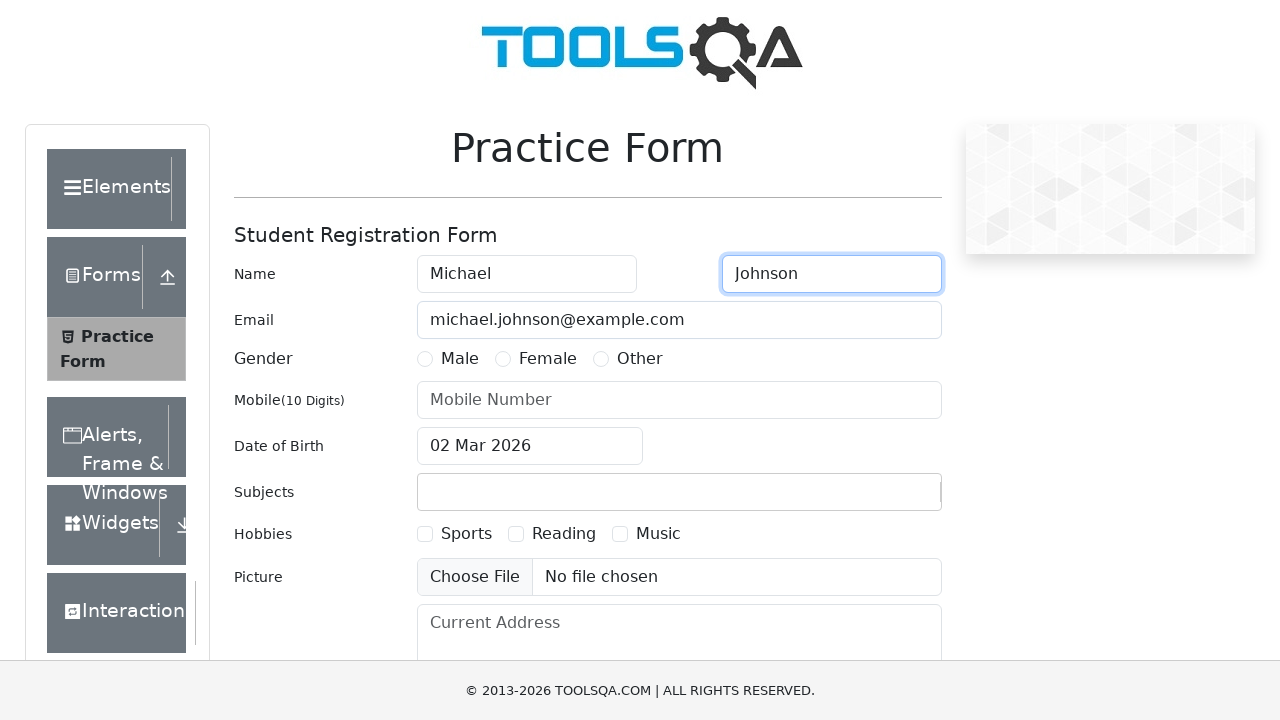

Selected male gender option at (460, 359) on label[for='gender-radio-1']
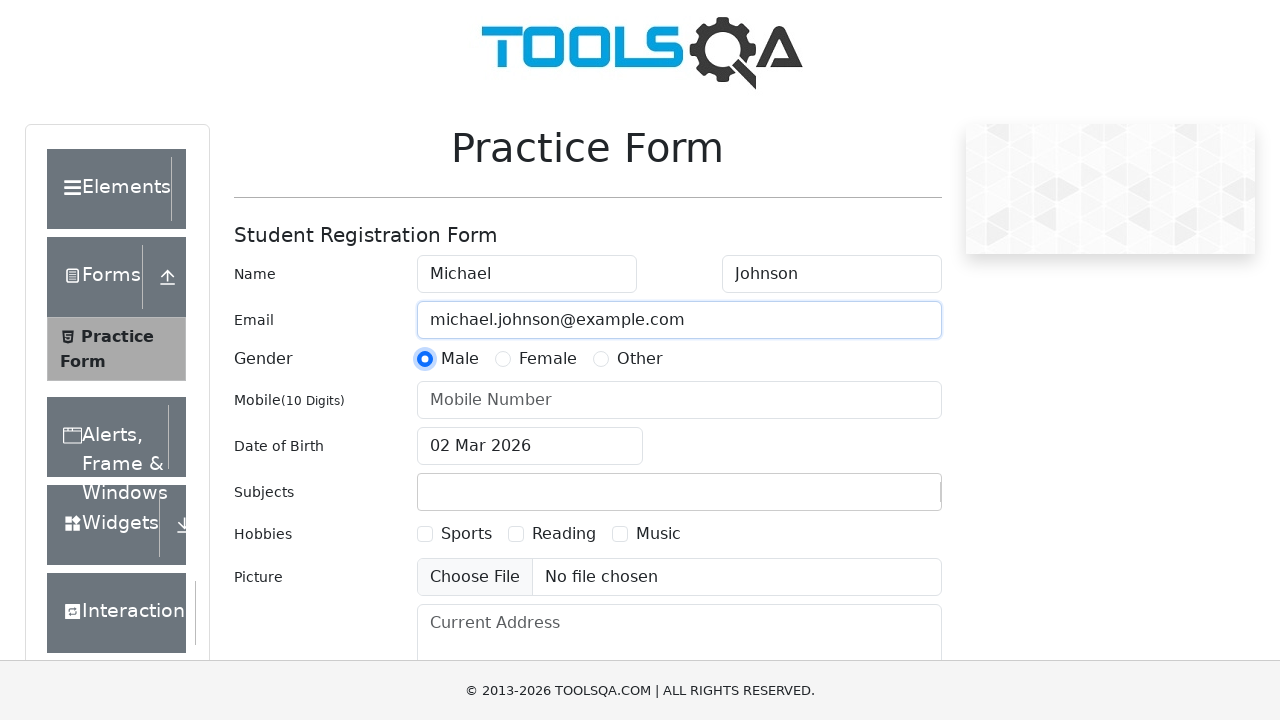

Filled mobile number field with '5551234567' on #userNumber
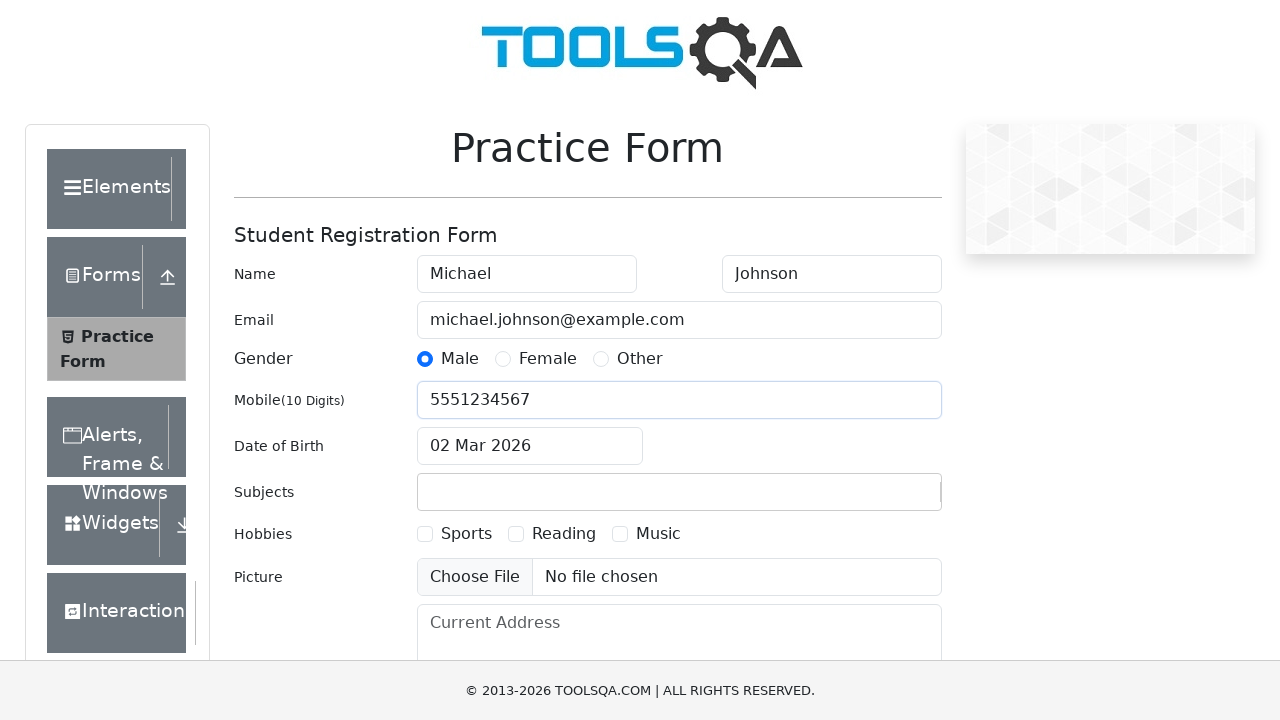

Clicked date of birth input to open calendar at (530, 446) on #dateOfBirthInput
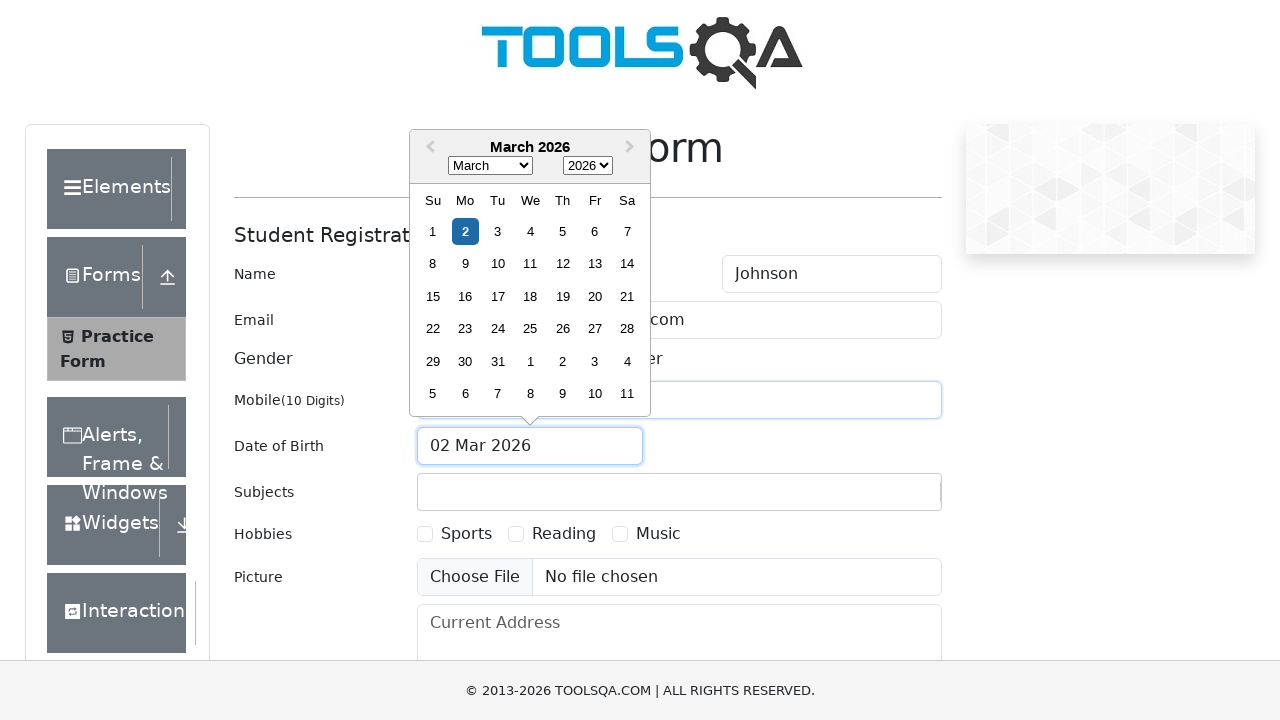

Selected May (month 4) in date picker on .react-datepicker__month-select
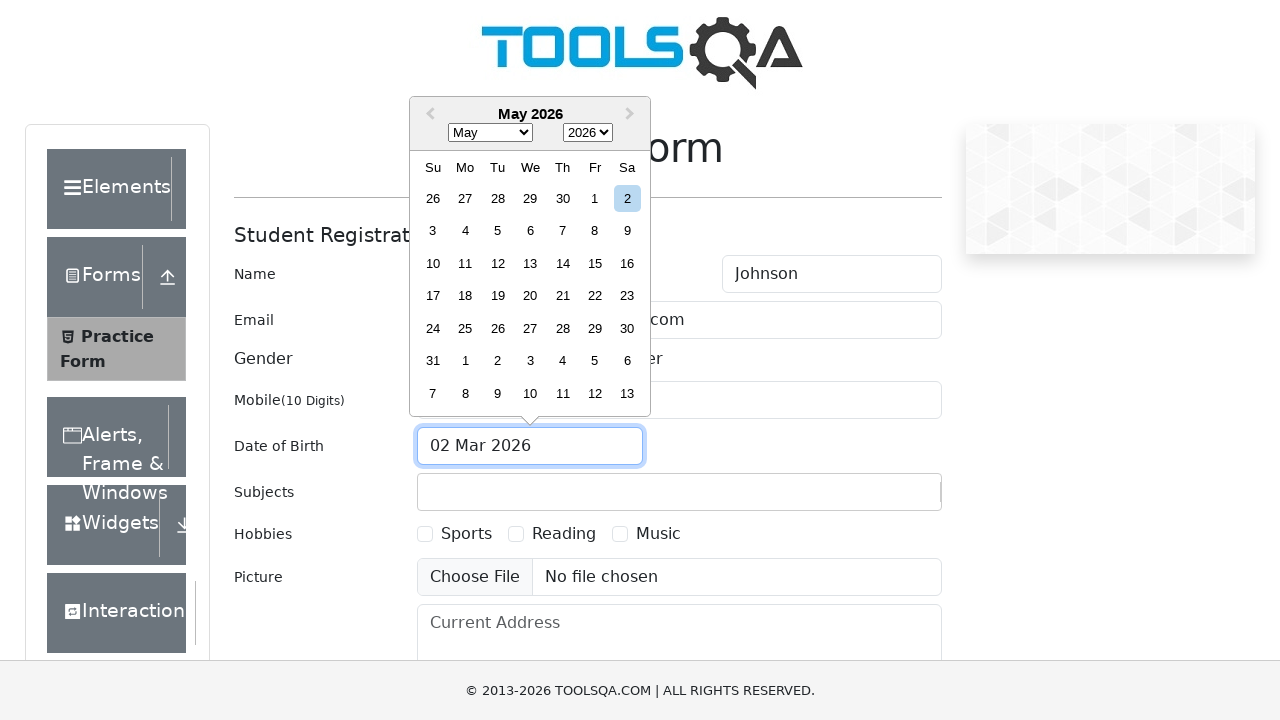

Selected 1995 as birth year on .react-datepicker__year-select
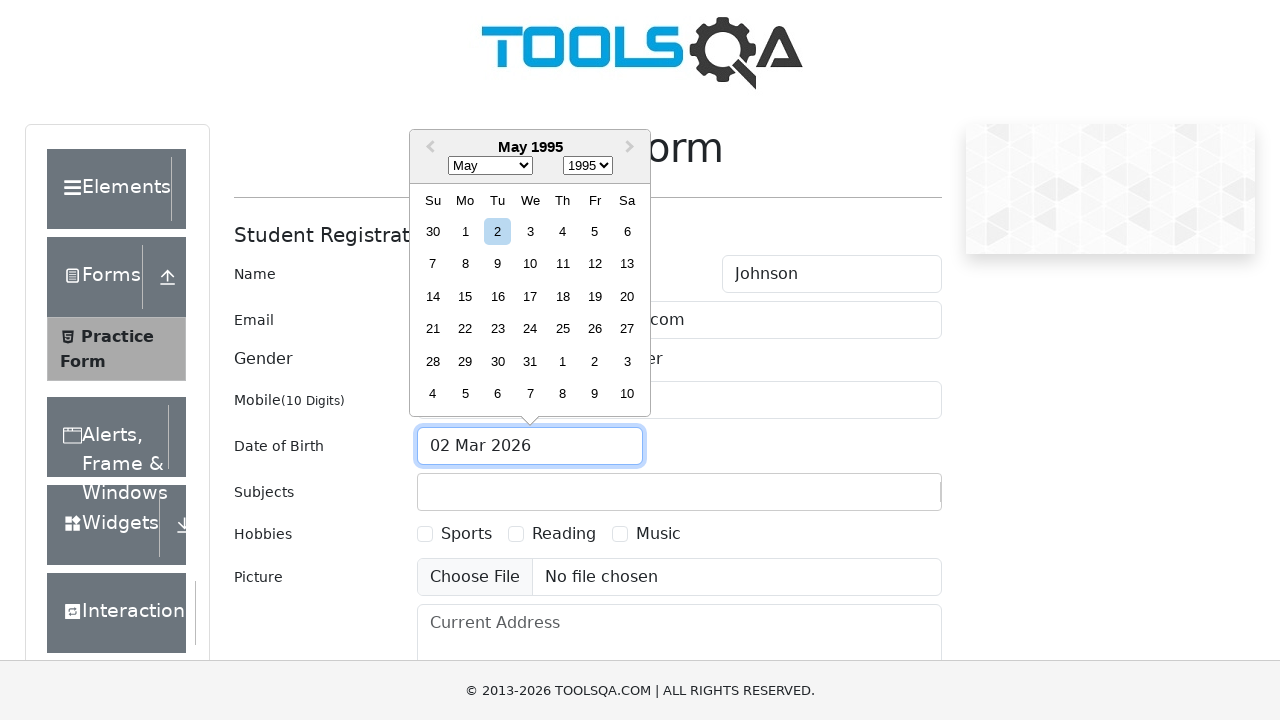

Selected day 15 in date picker at (465, 296) on .react-datepicker__day--015:not(.react-datepicker__day--outside-month)
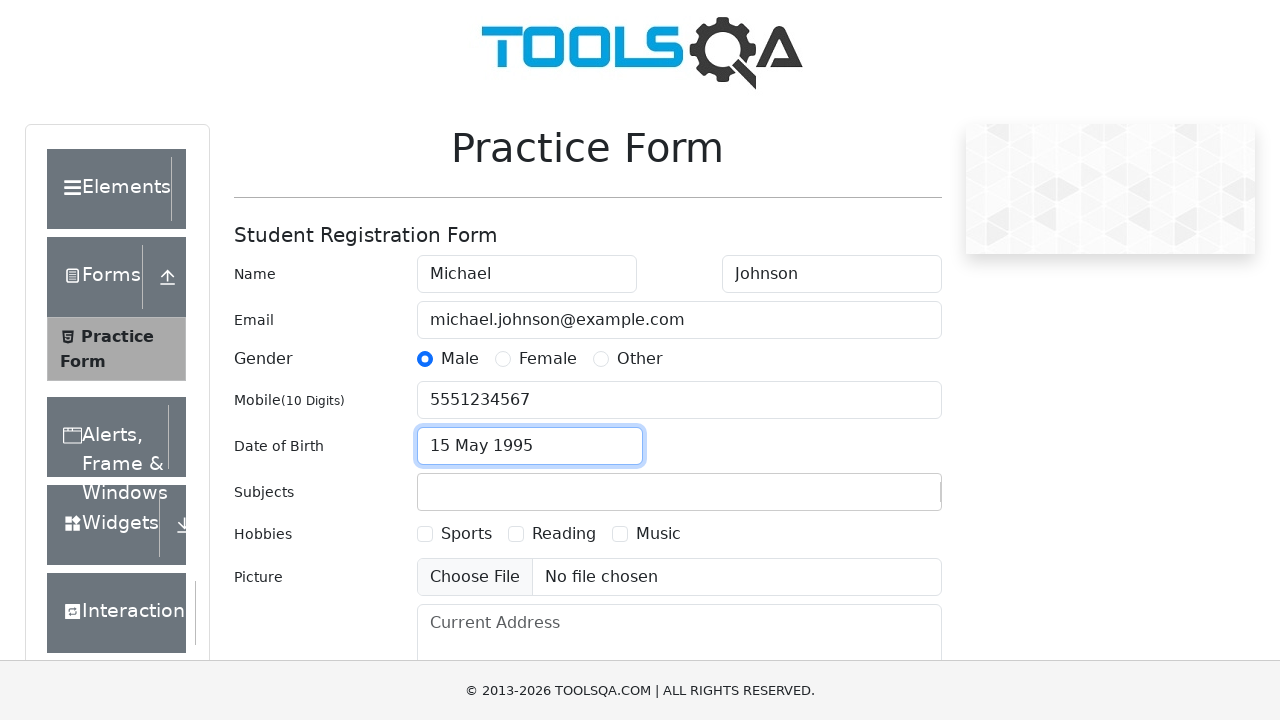

Clicked subjects input field to activate autocomplete at (430, 492) on #subjectsInput
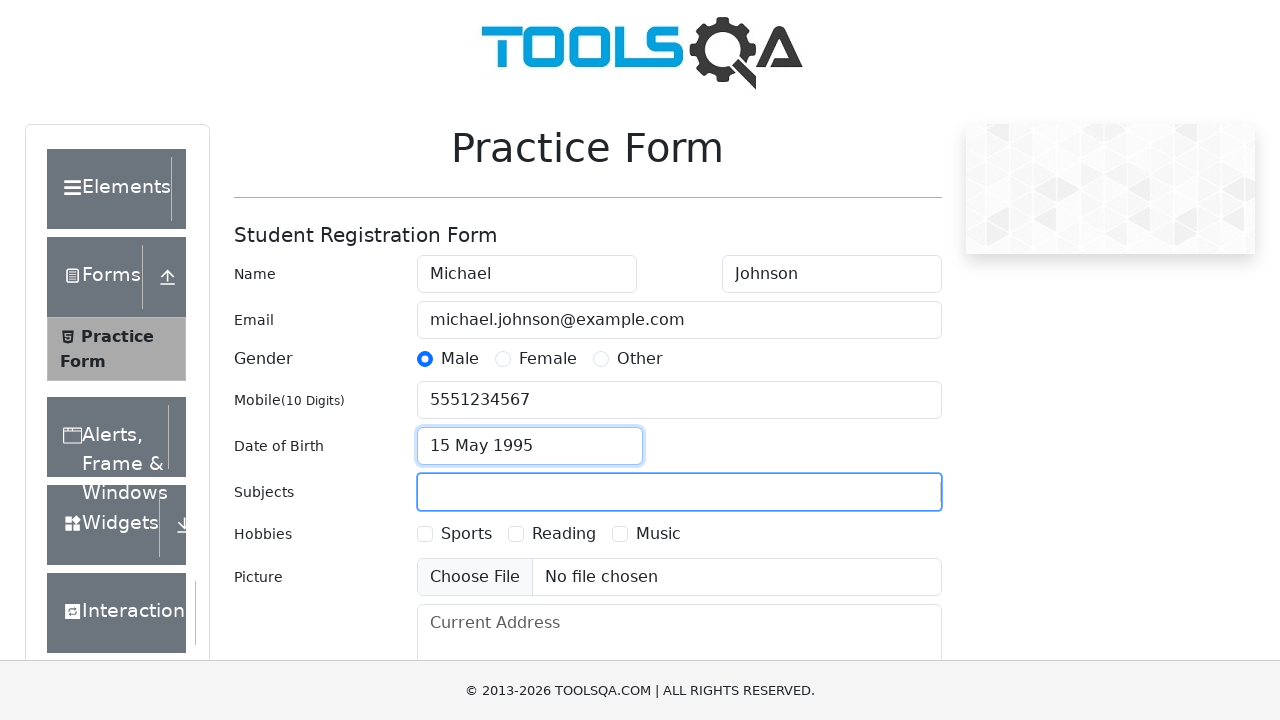

Typed 'Maths' in subjects field on #subjectsInput
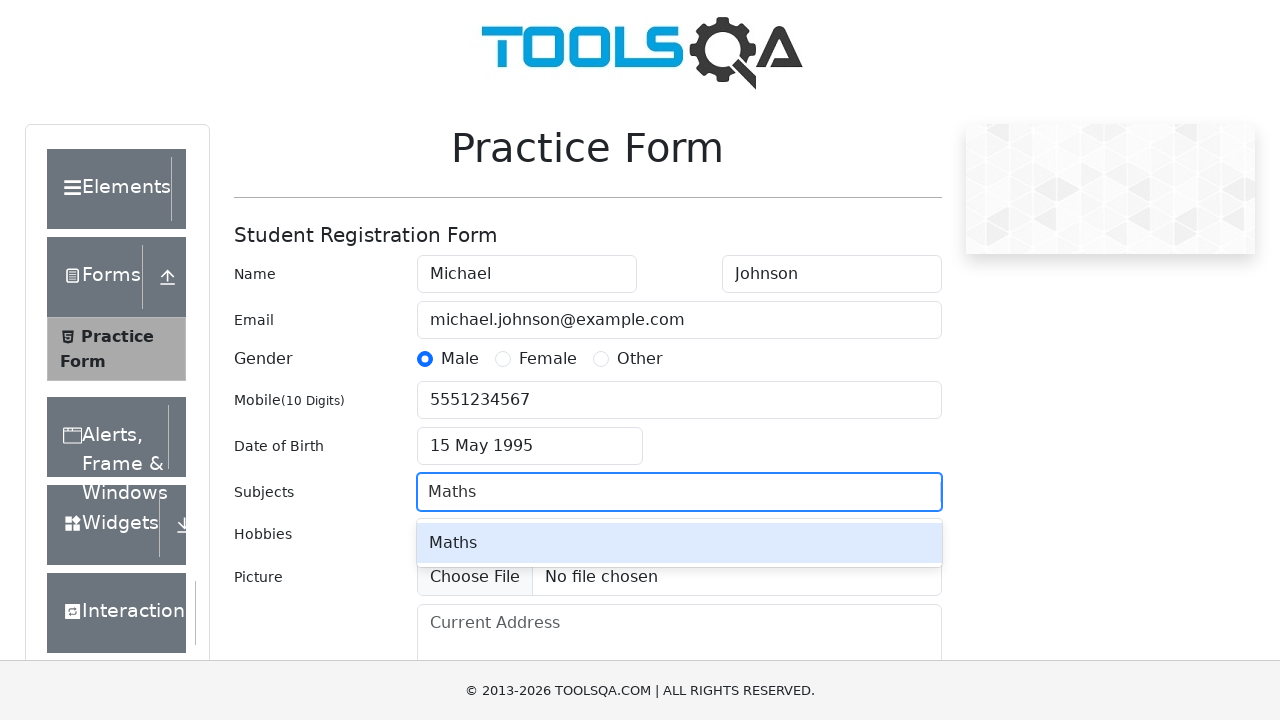

Selected 'Maths' from autocomplete dropdown at (679, 543) on .subjects-auto-complete__option
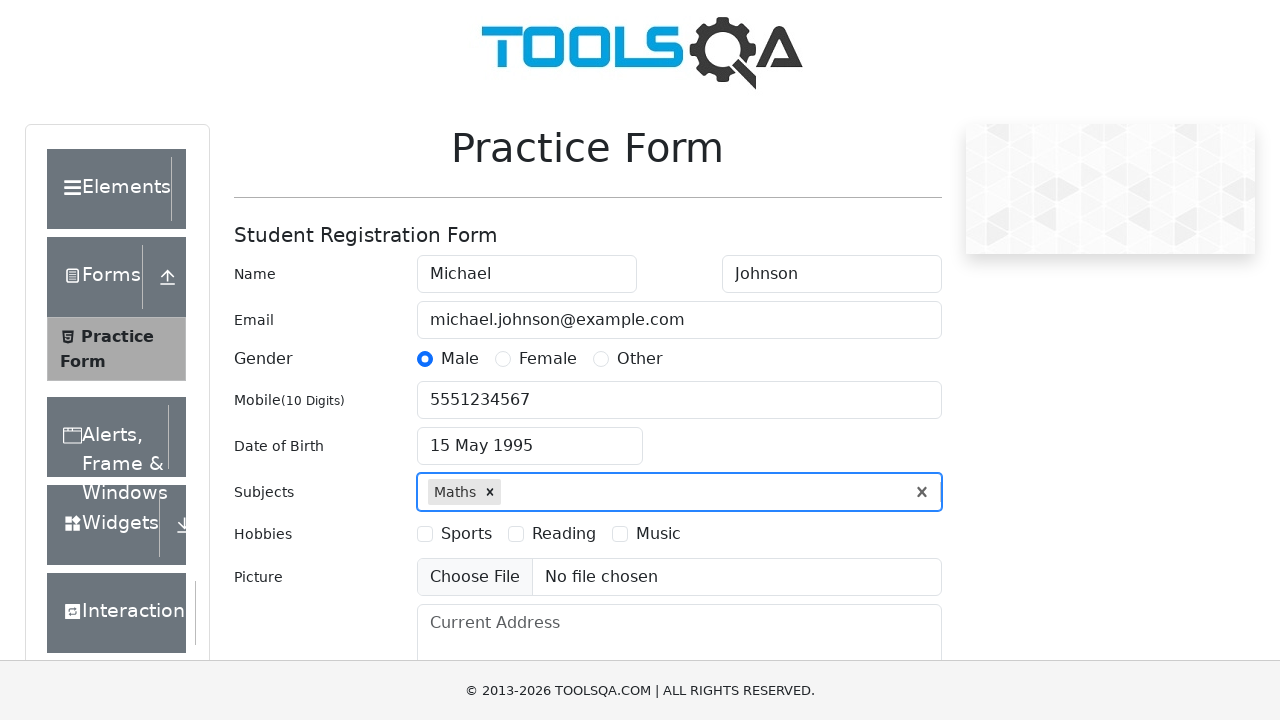

Typed 'Biology' in subjects field on #subjectsInput
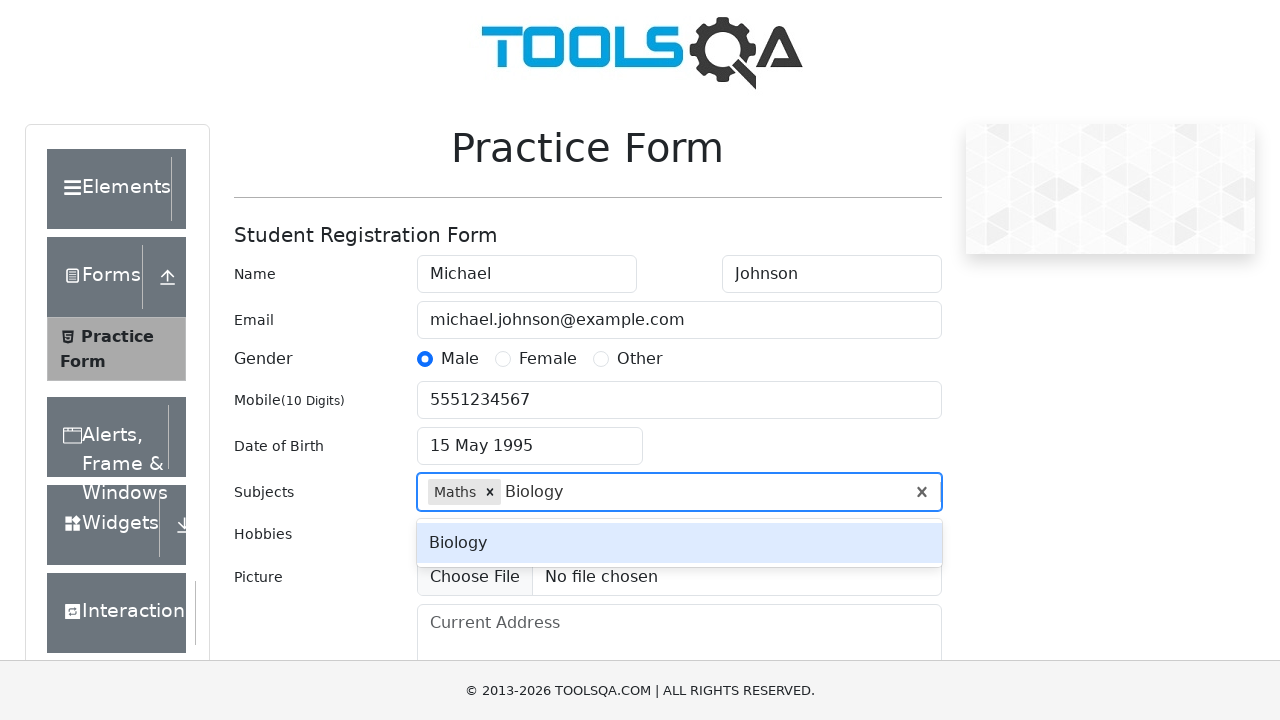

Selected 'Biology' from autocomplete dropdown at (679, 543) on .subjects-auto-complete__option
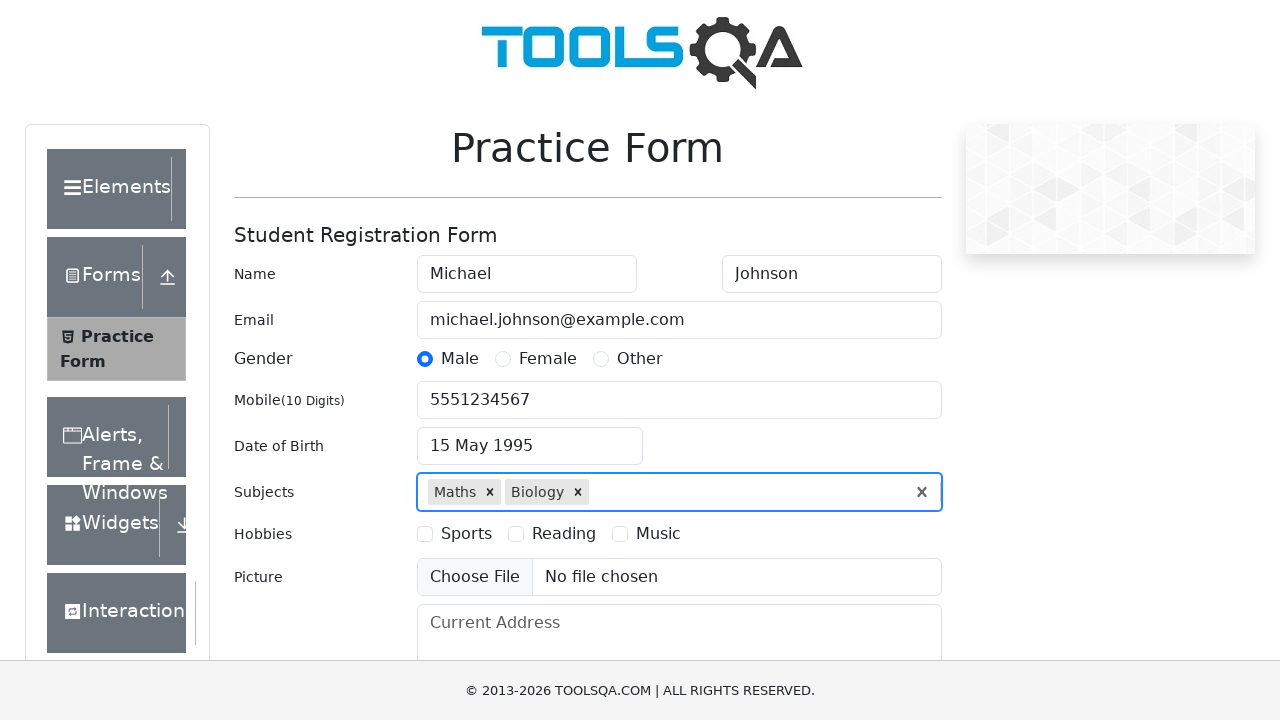

Selected Sports hobby checkbox at (466, 534) on label[for='hobbies-checkbox-1']
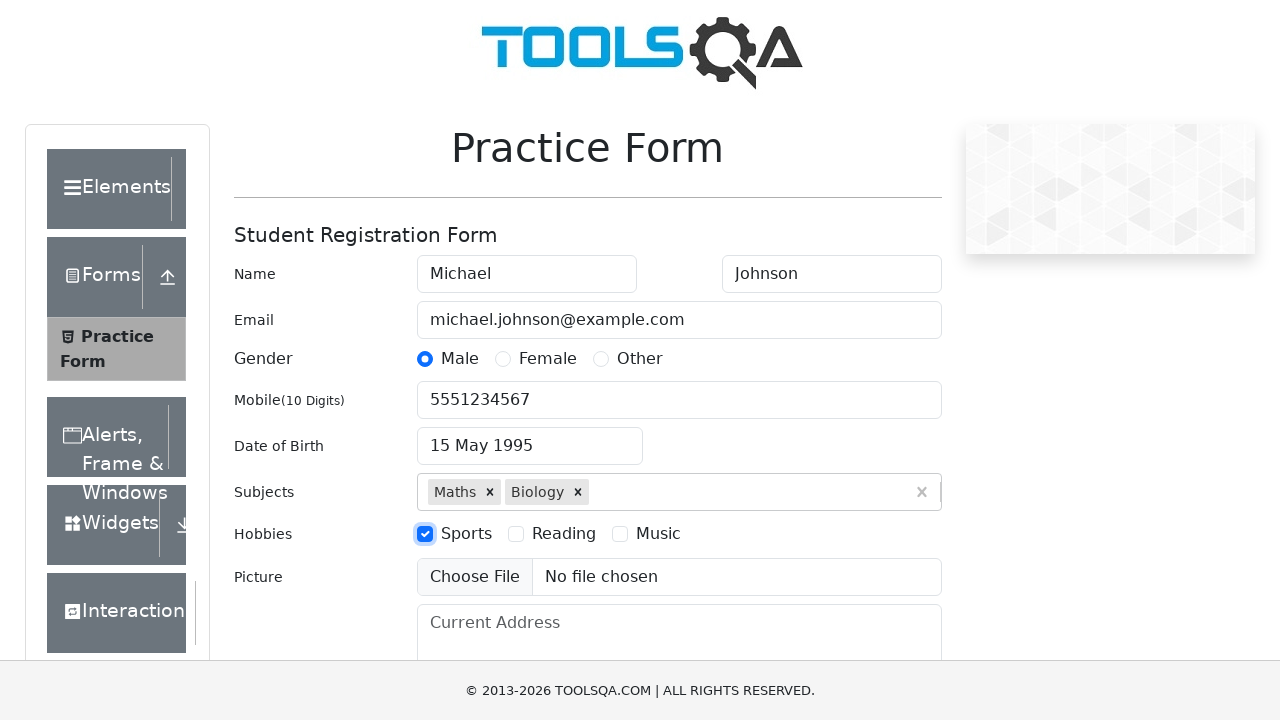

Selected Music hobby checkbox at (658, 534) on label[for='hobbies-checkbox-3']
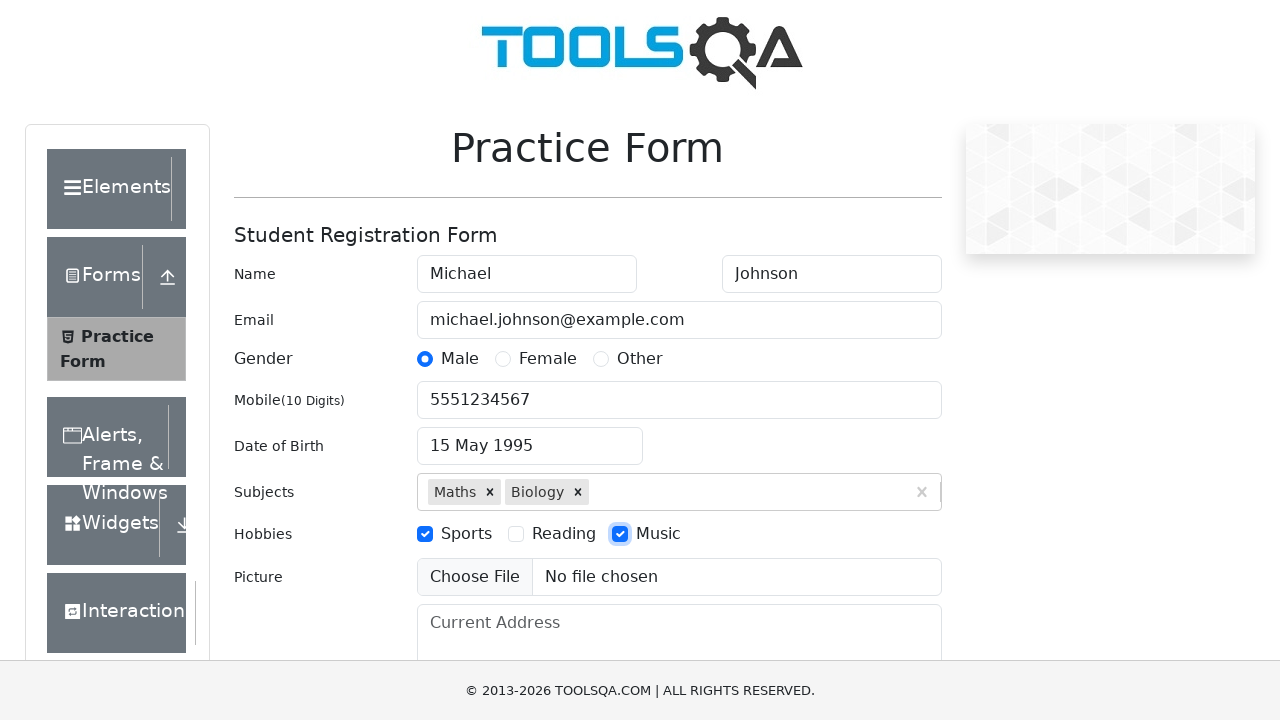

Filled current address field with '123 Test Street, Apt 4B, New York' on #currentAddress
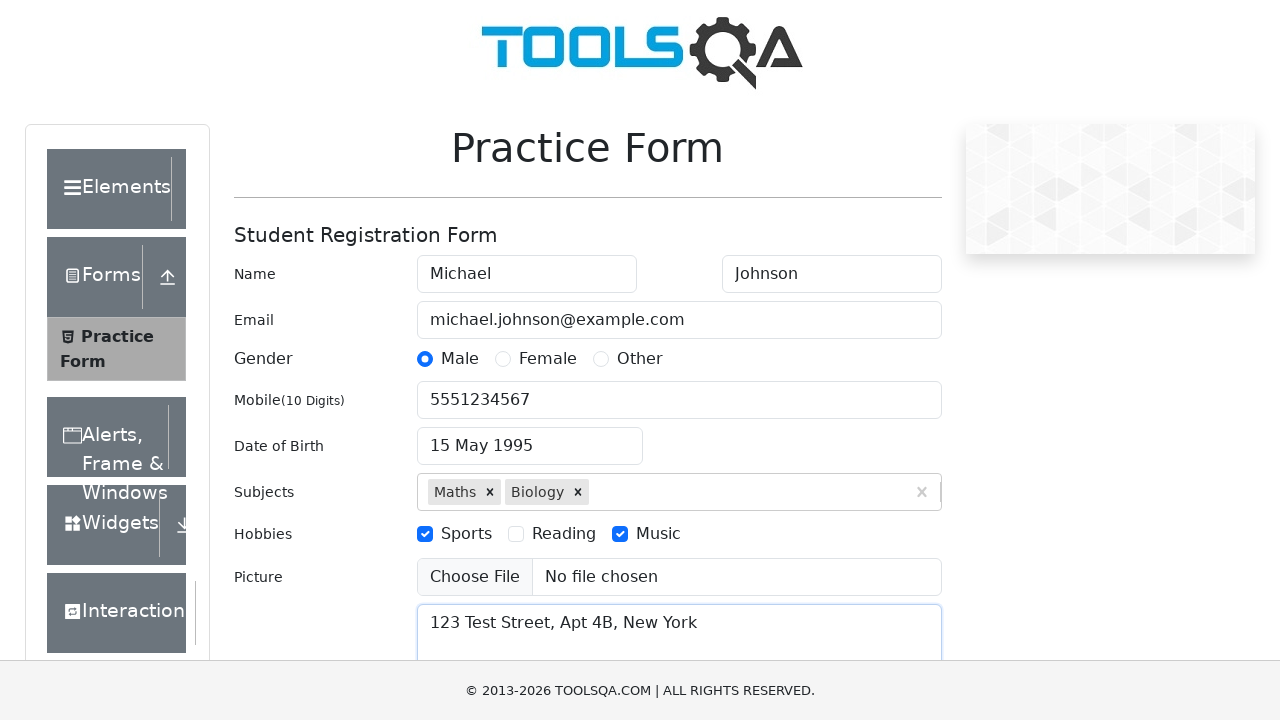

Clicked state dropdown to open options at (527, 437) on #state
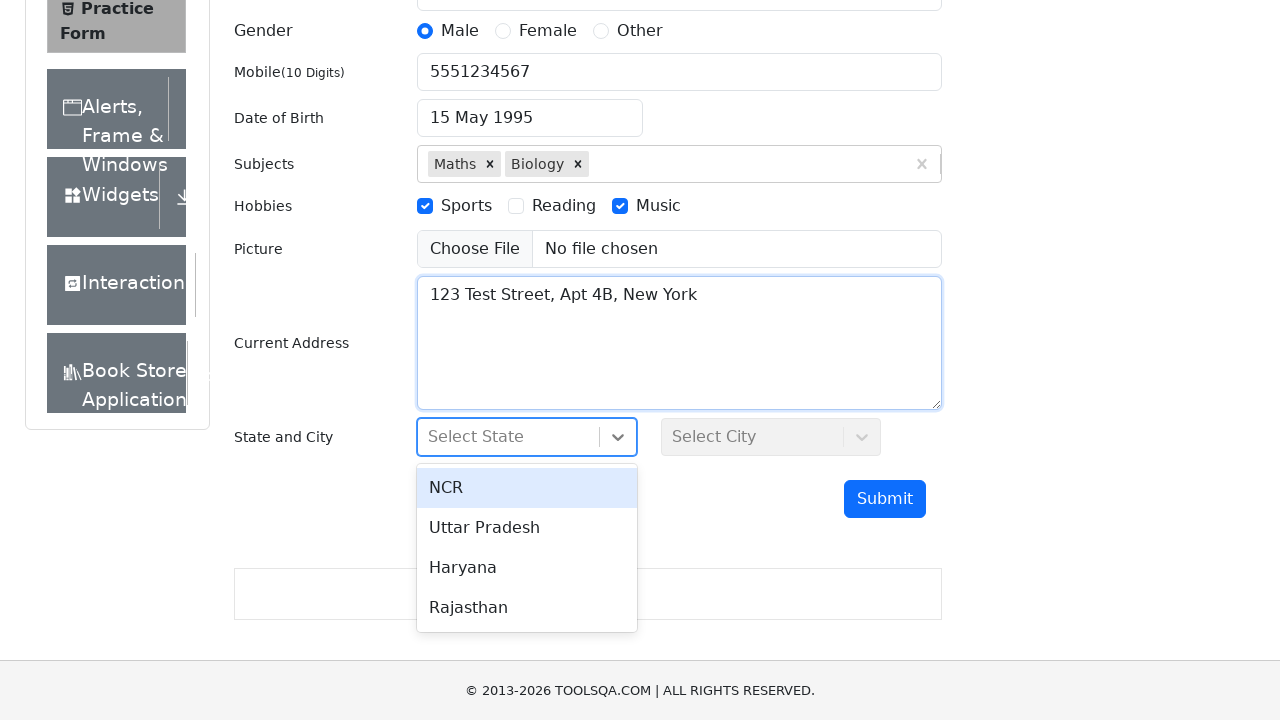

Selected NCR from state dropdown at (527, 528) on #react-select-3-option-1
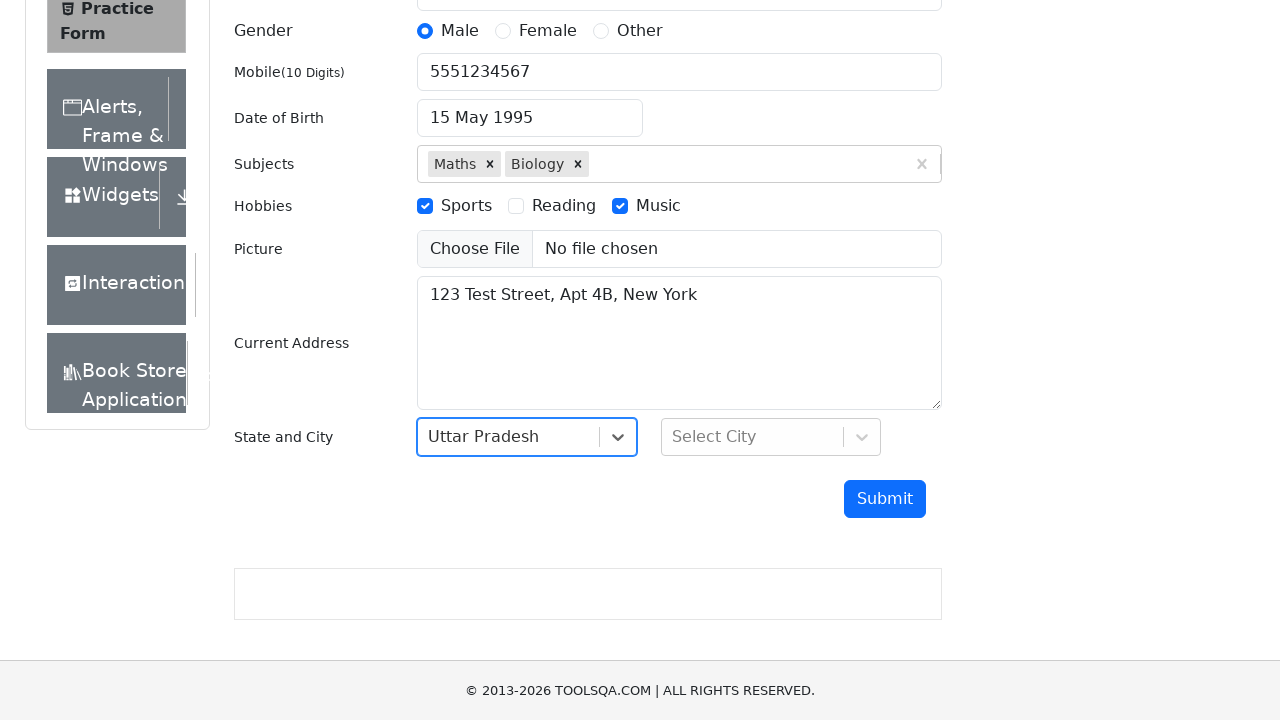

Clicked city dropdown to open options at (771, 437) on #city
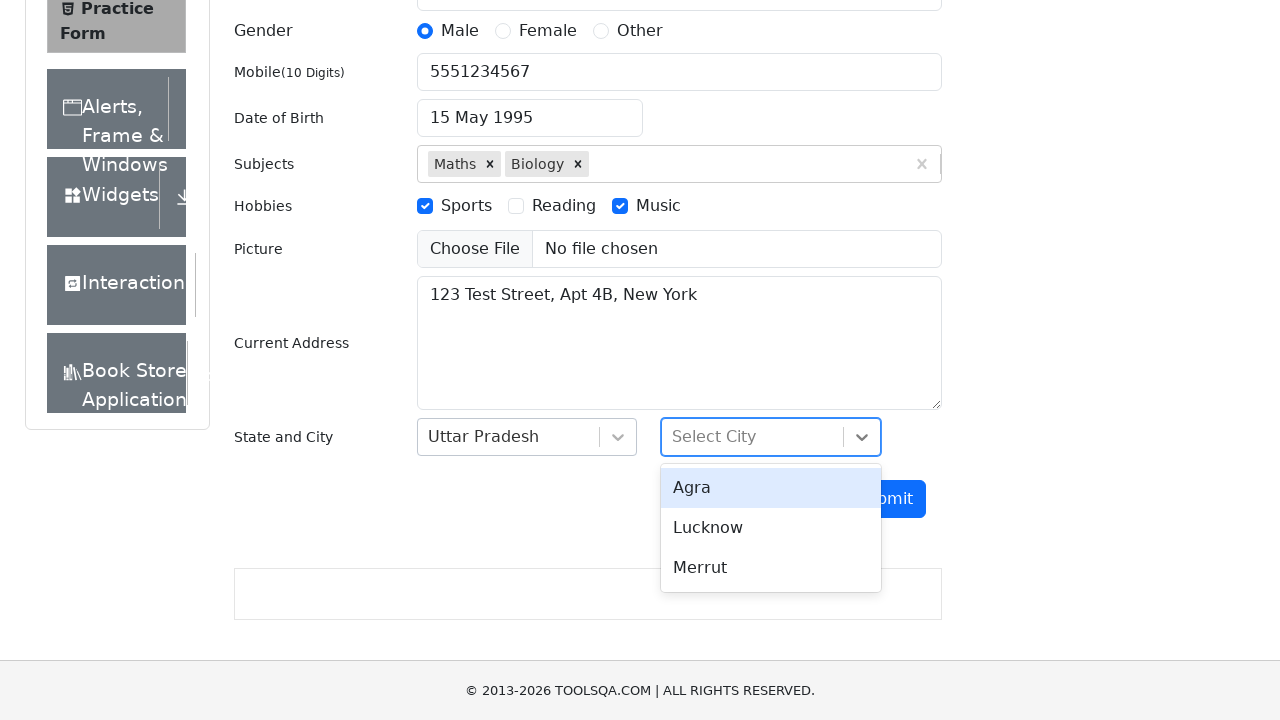

Selected Delhi from city dropdown at (771, 488) on #react-select-4-option-0
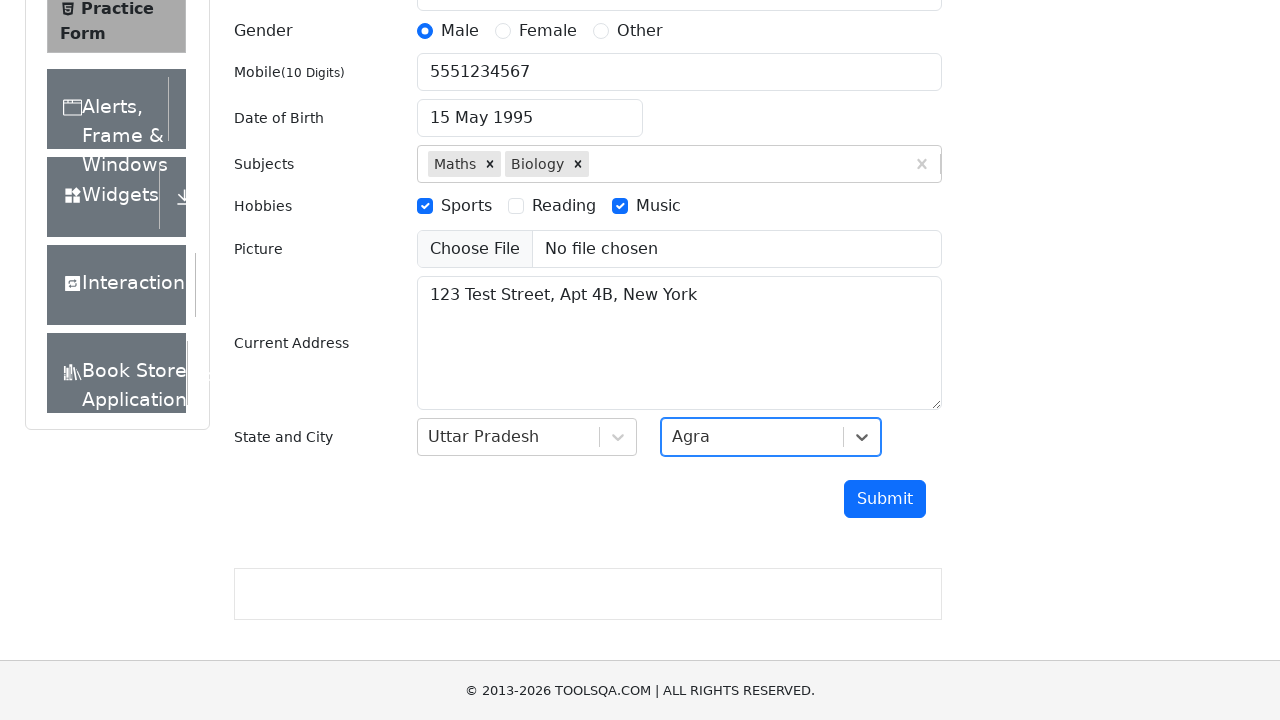

Clicked submit button to submit the form at (885, 499) on #submit
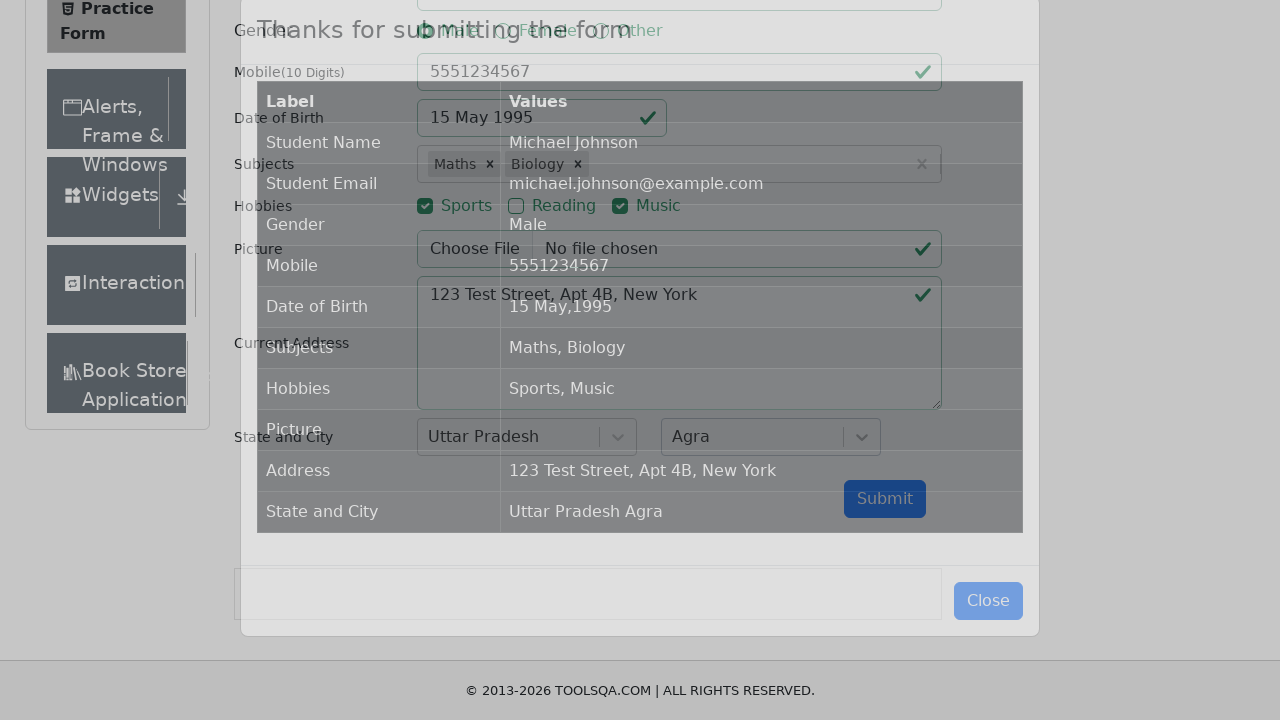

Confirmation modal appeared with submitted data
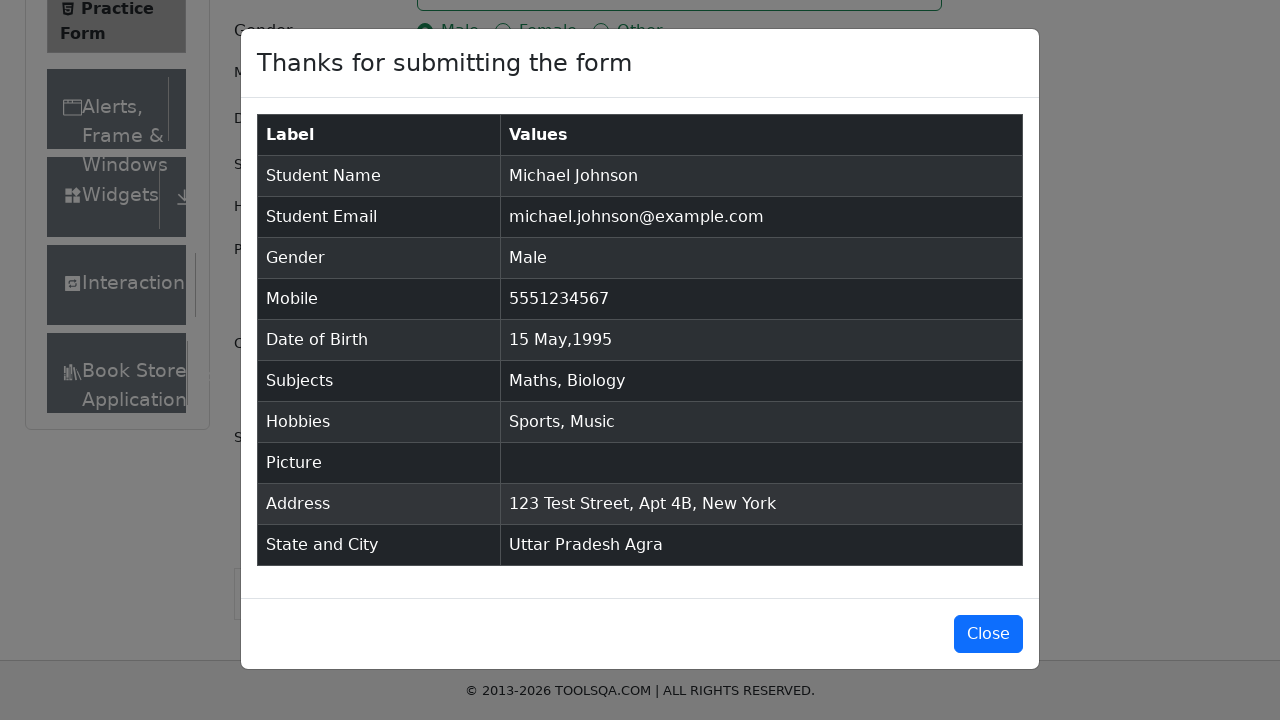

Verified form submission data table is displayed in modal
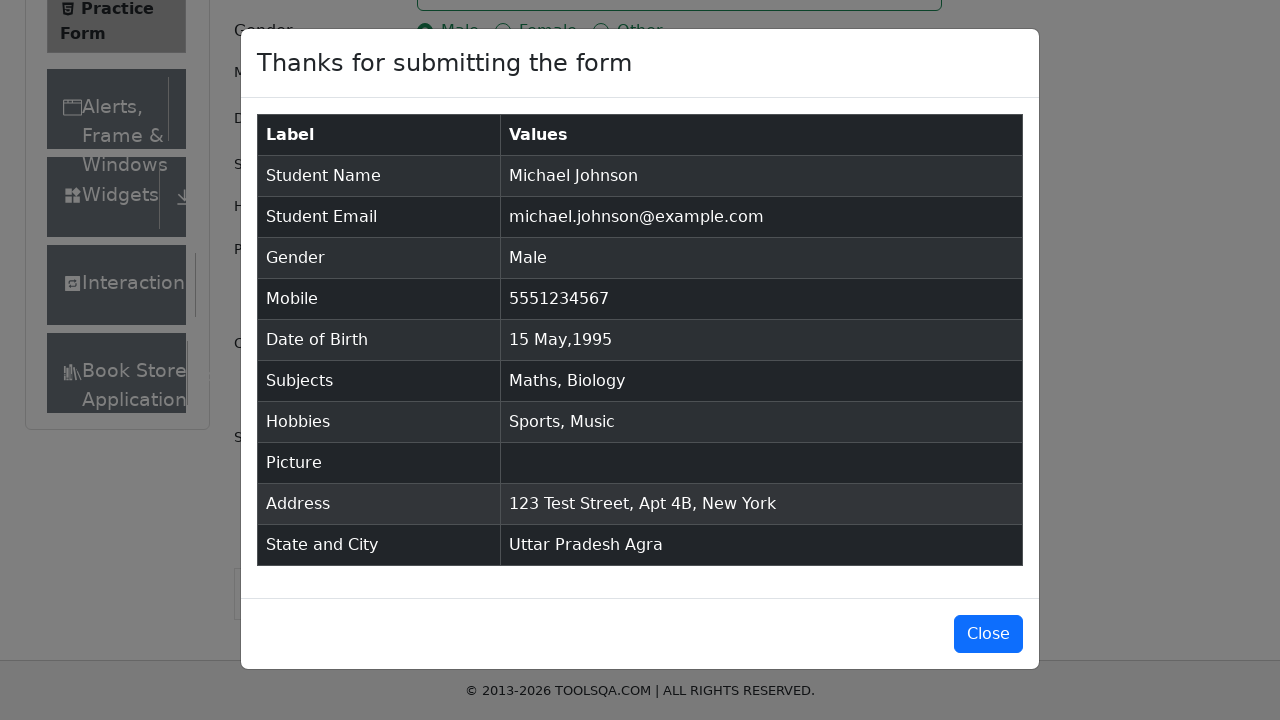

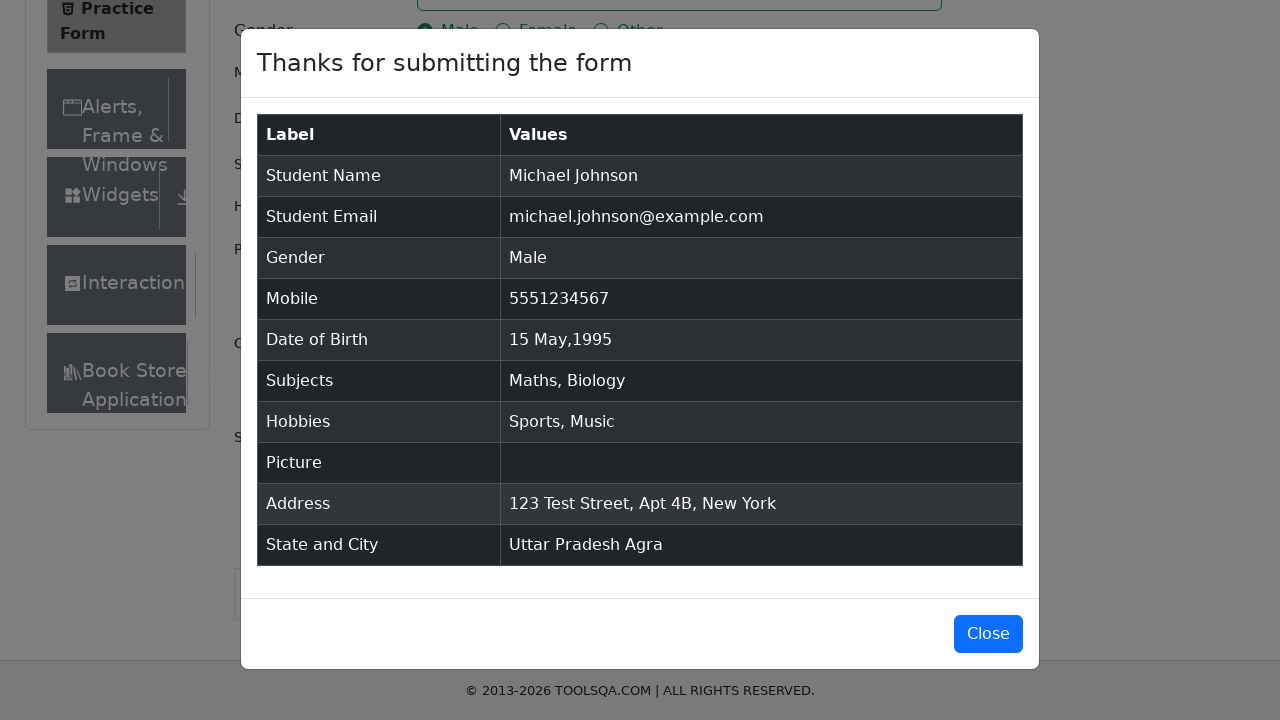